Navigates to the Travian game server page and verifies it loads successfully

Starting URL: https://nys.x1.asia.travian.com/

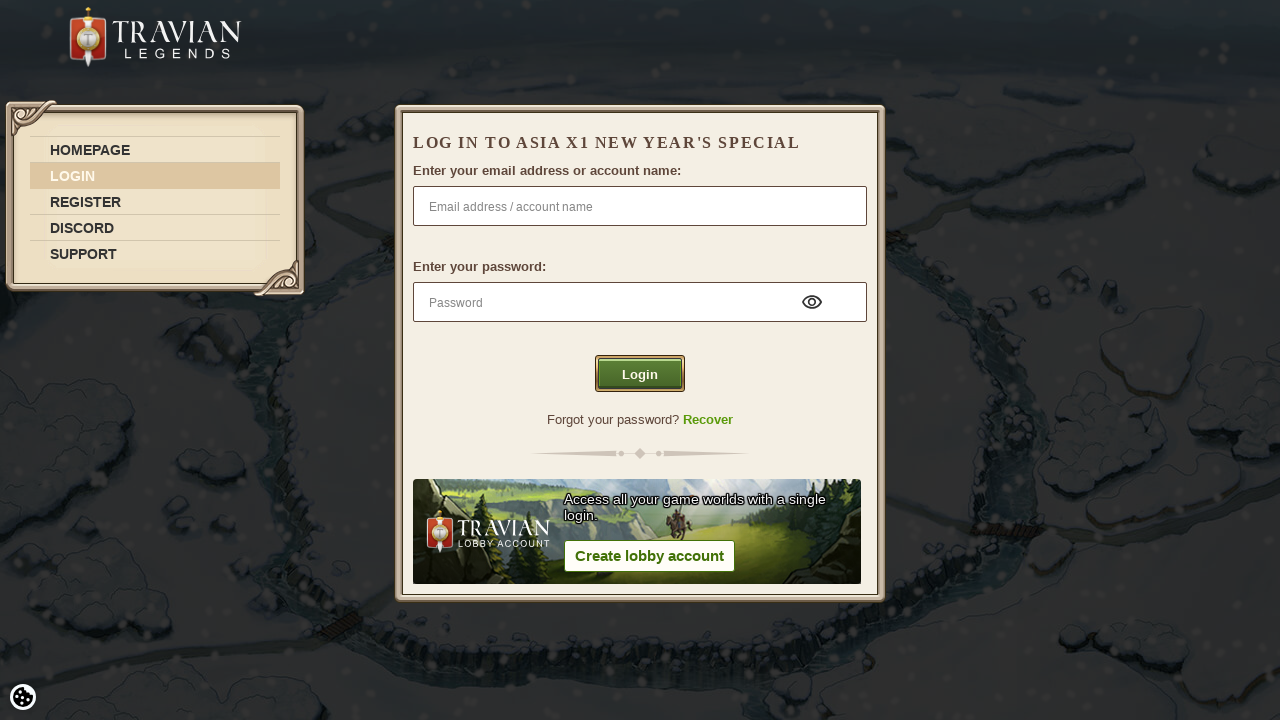

Navigated to Travian game server page and waited for DOM to load
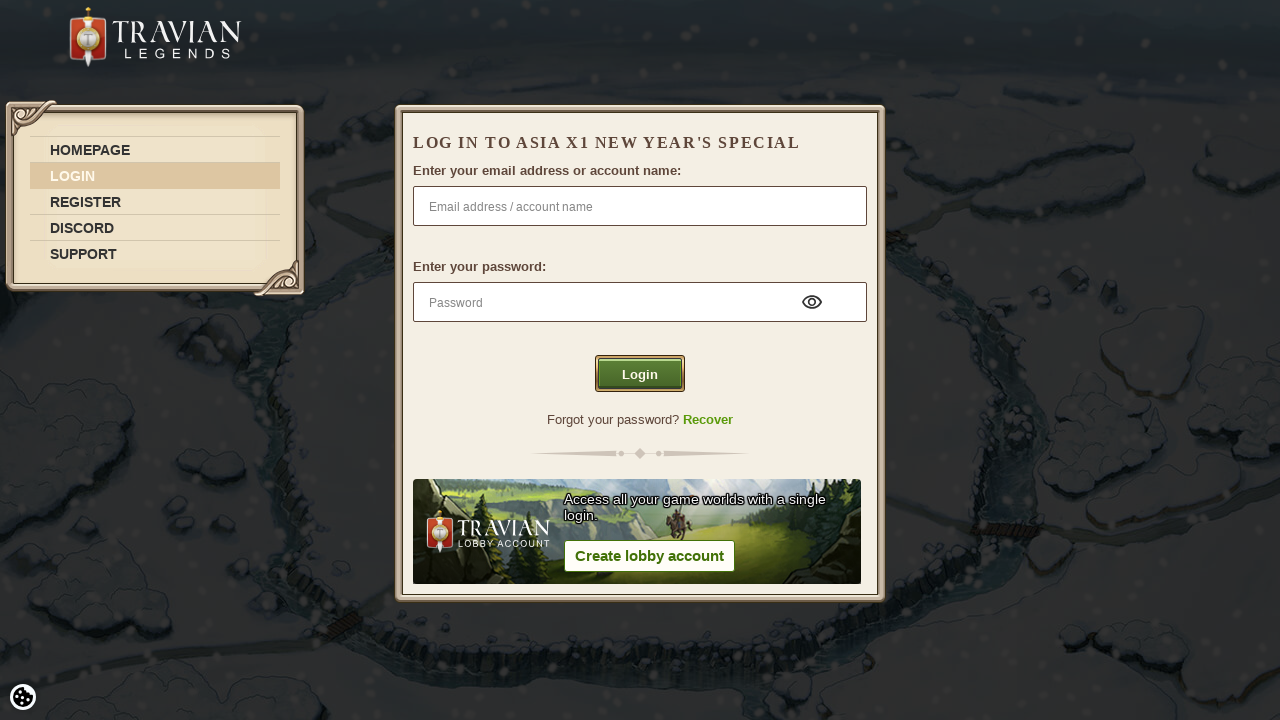

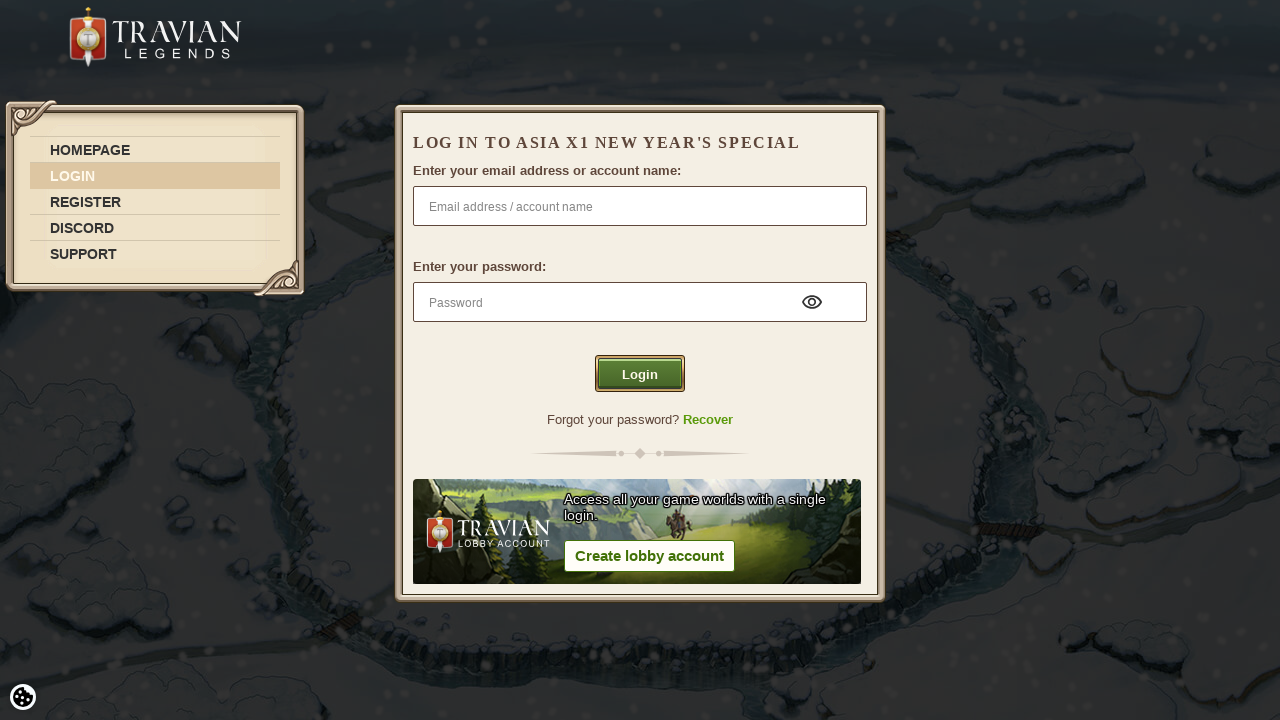